Tests a loading images page by waiting for all images to load and verifying their presence on the page

Starting URL: https://bonigarcia.dev/selenium-webdriver-java/loading-images.html

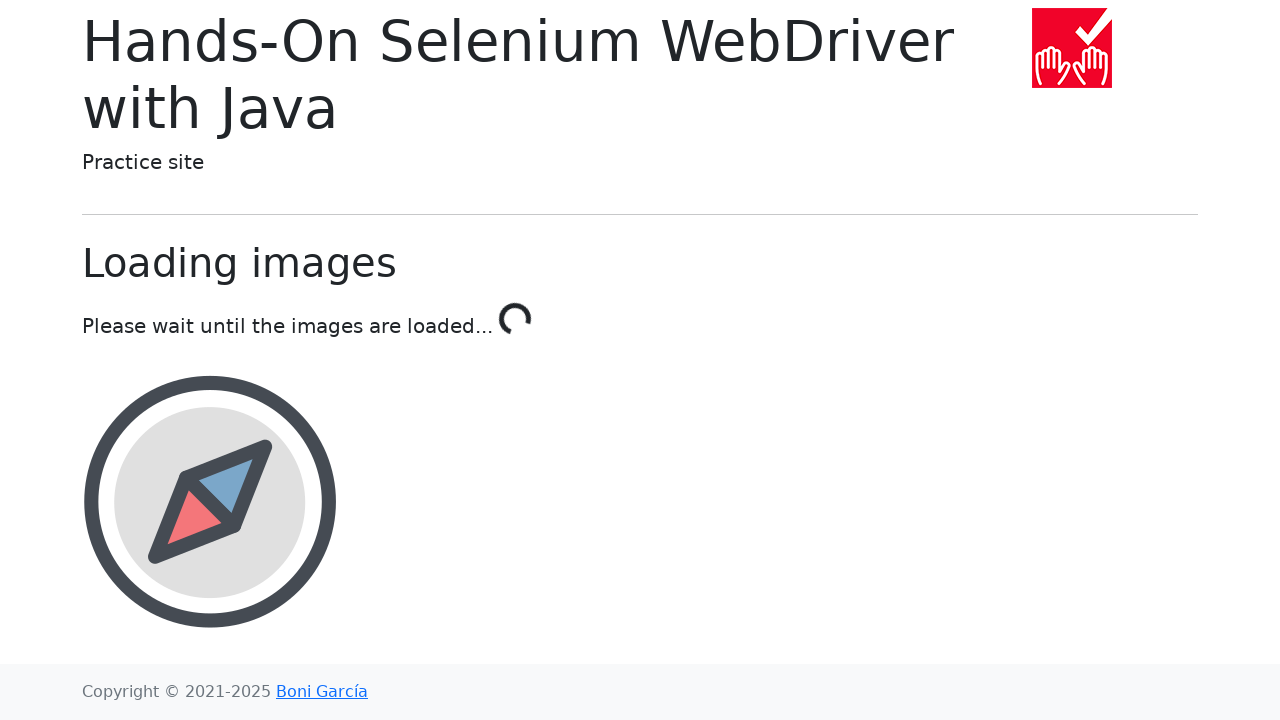

Navigated to loading images test page
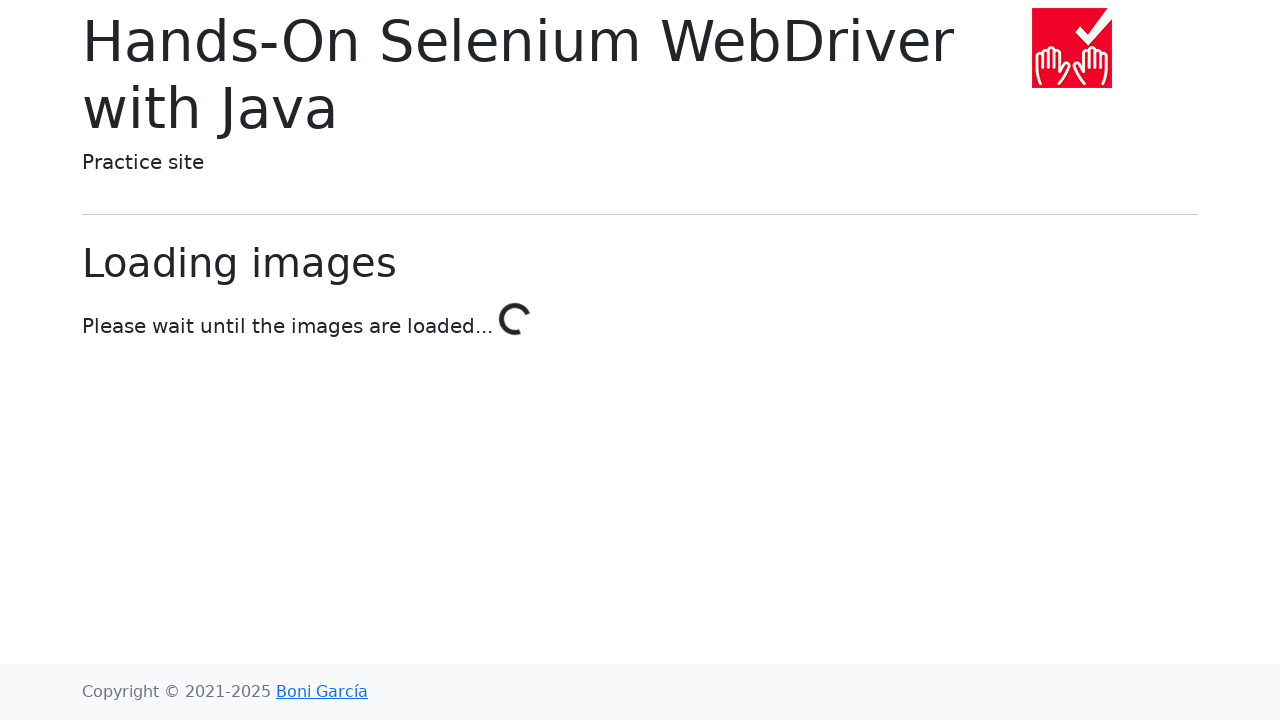

Waited for first image to be attached to DOM
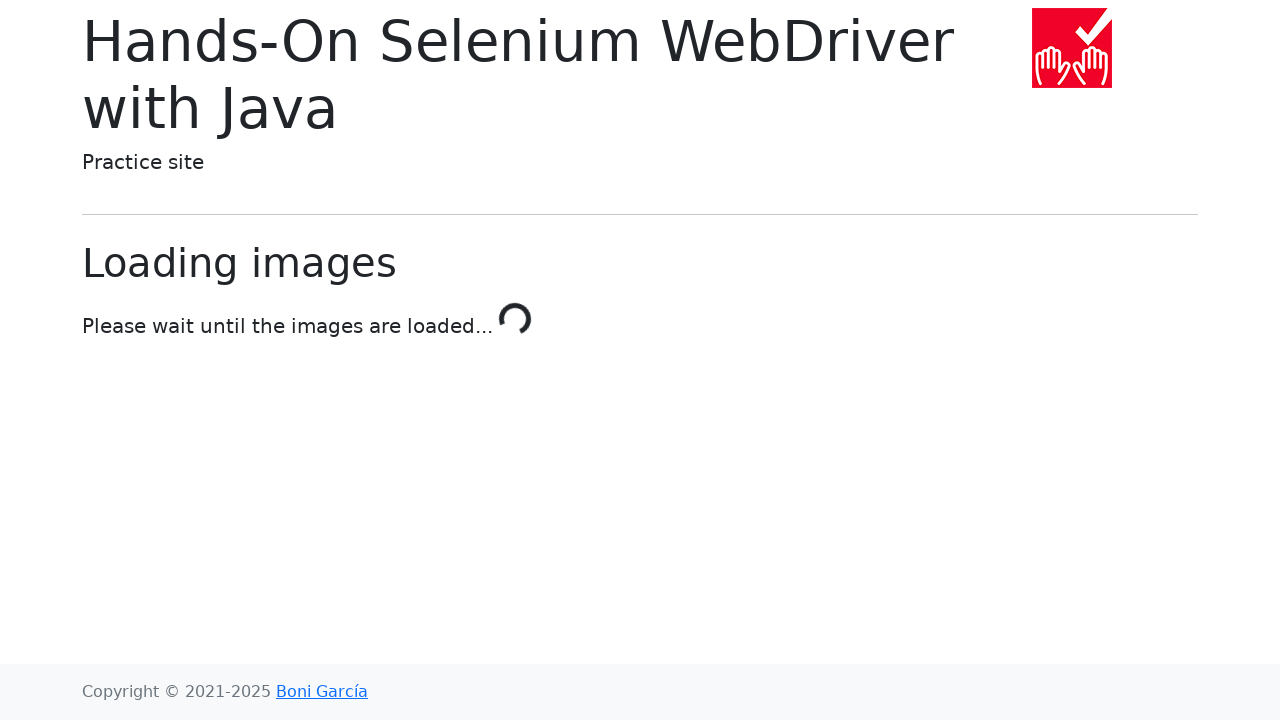

Retrieved all image elements from page
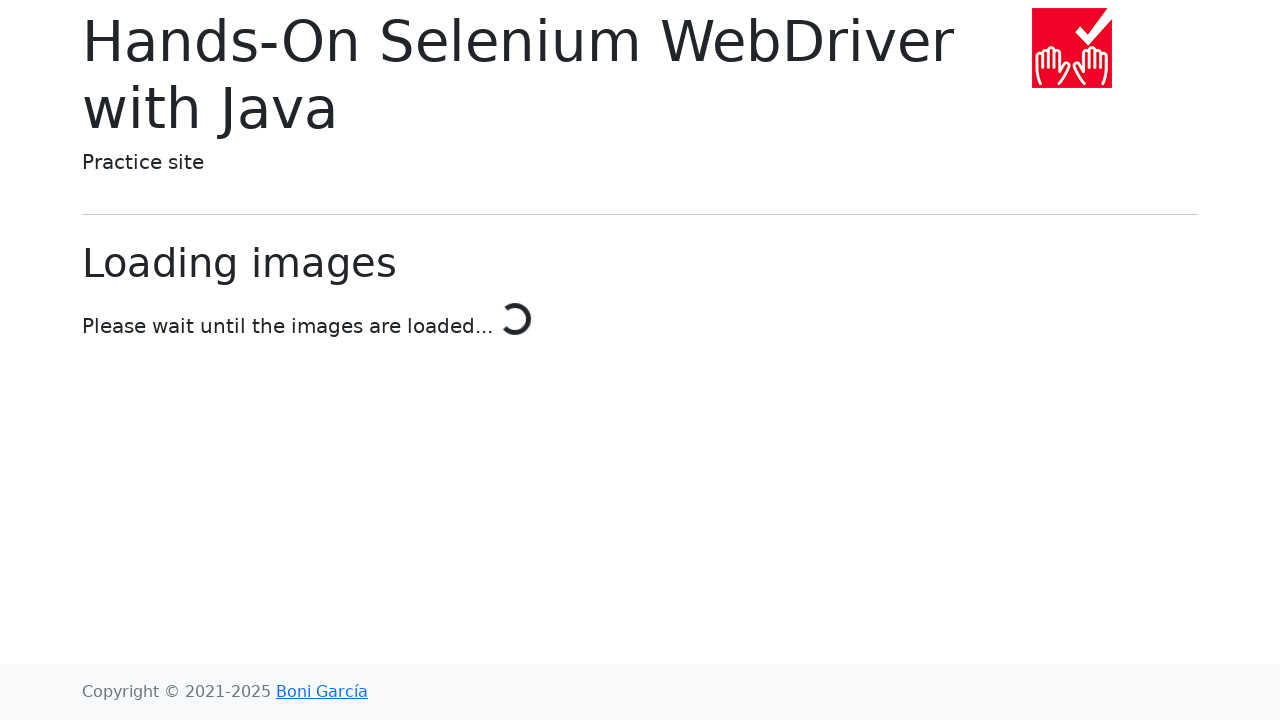

Waited for at least 4 images to load on page
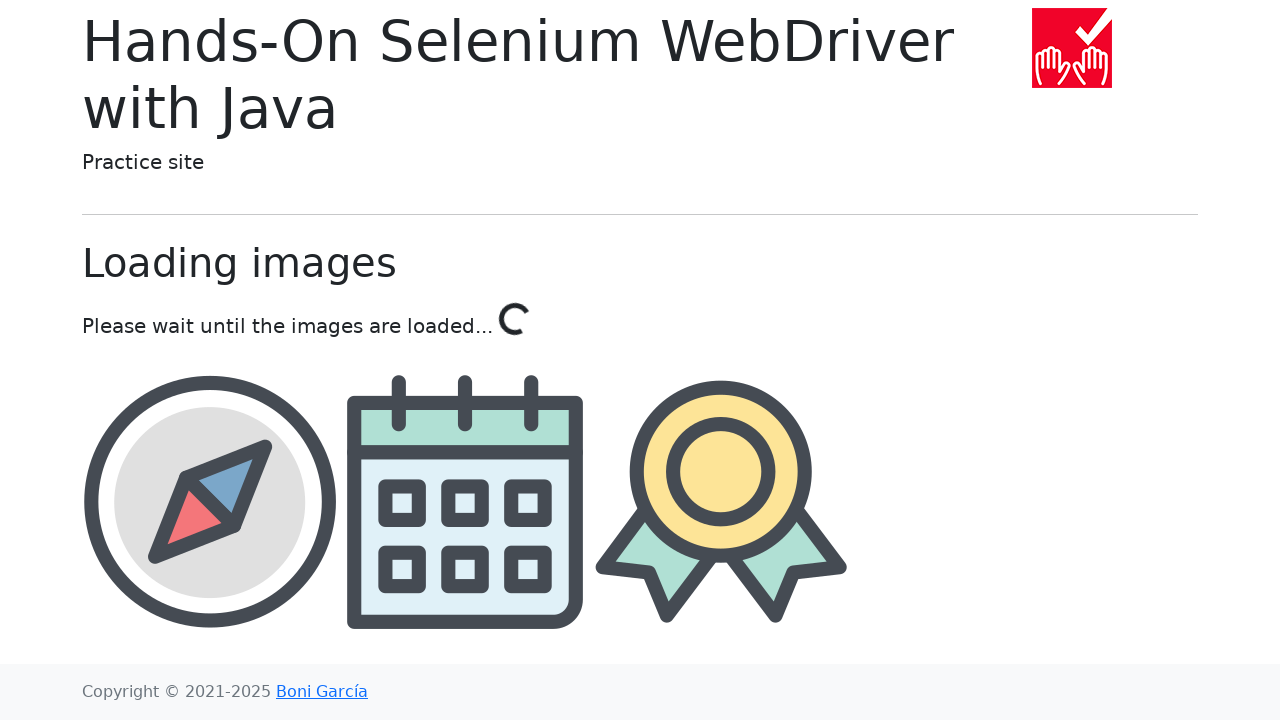

Located the 4th image element
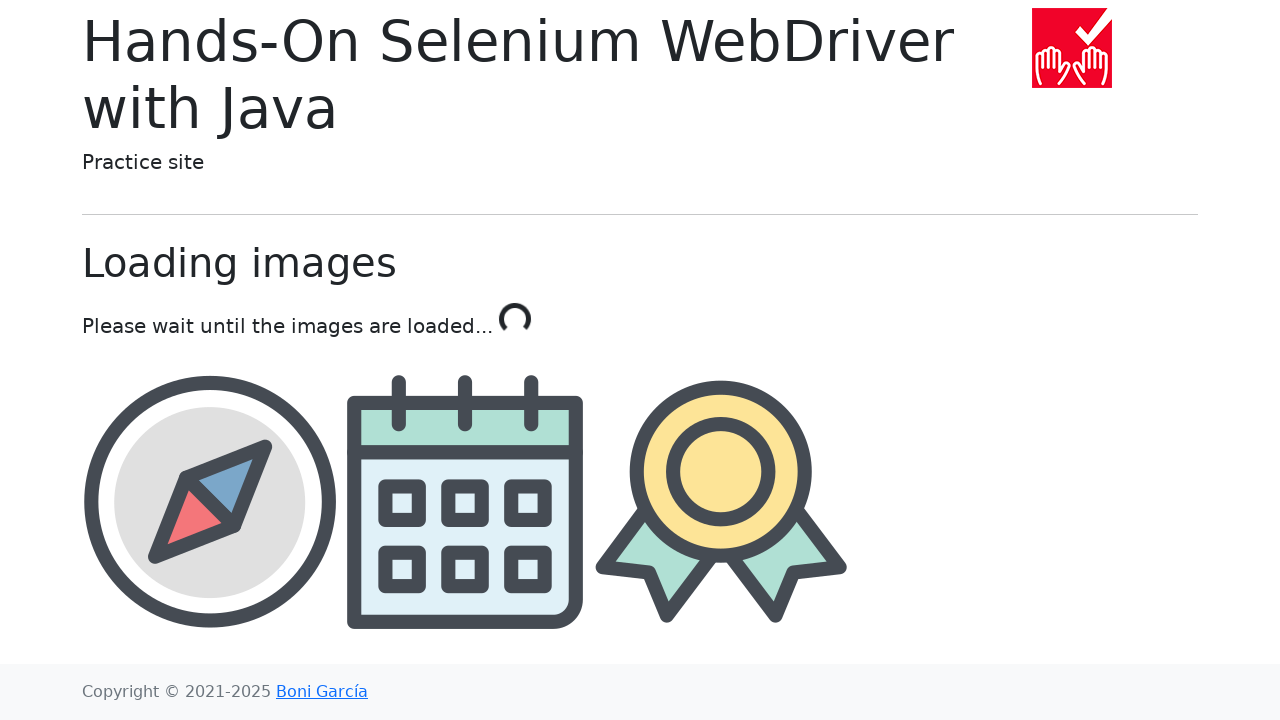

Verified 4th image is attached and loaded
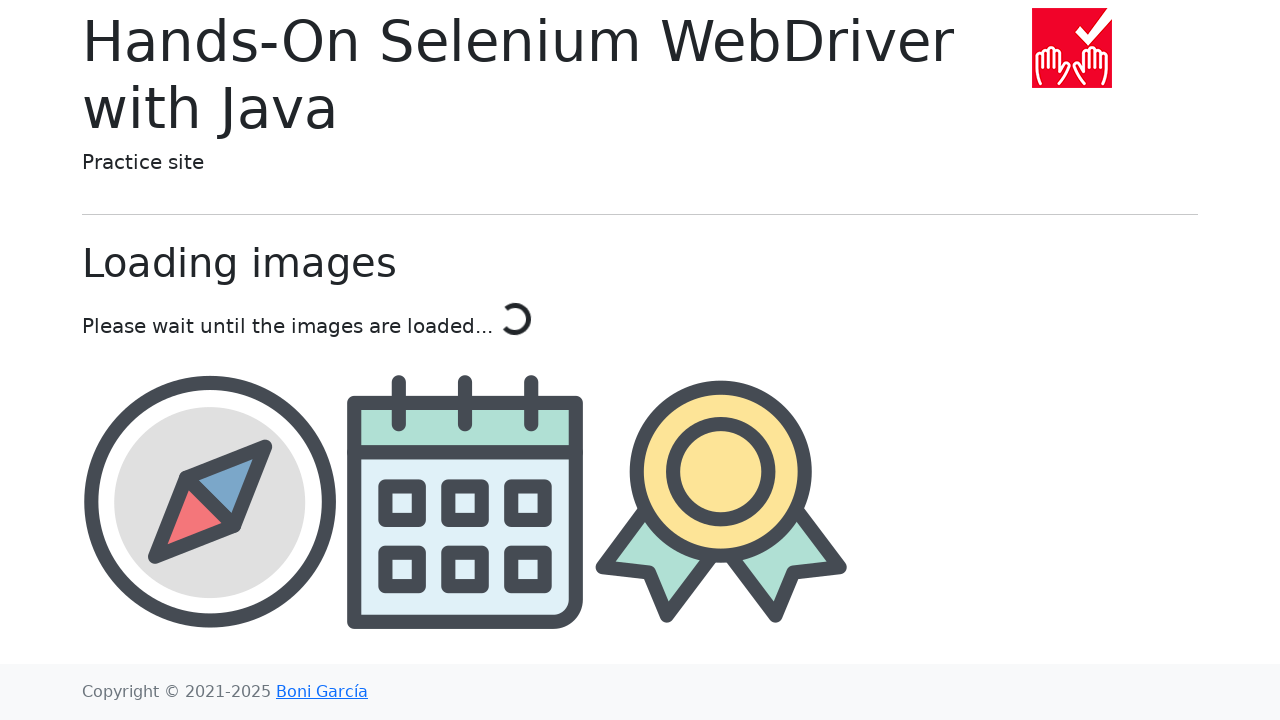

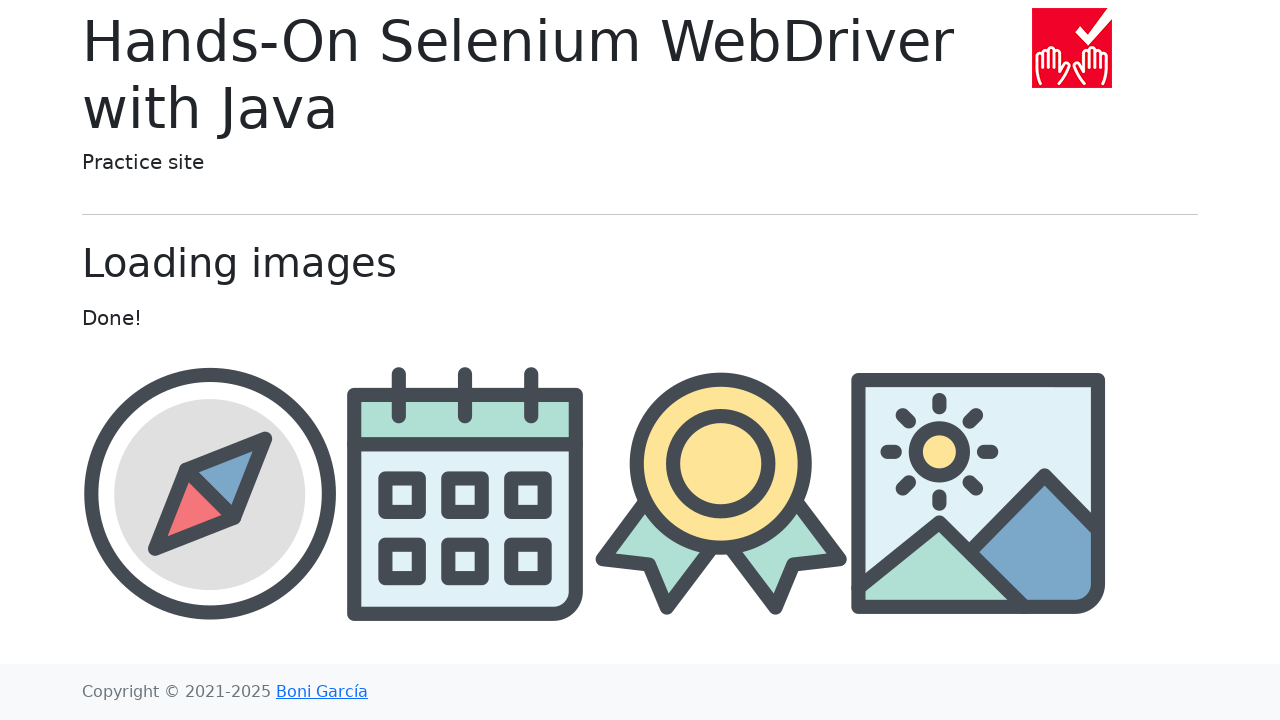